Clicks the 'Impressive' radio button on the Radio Button demo page and verifies the selection is displayed correctly.

Starting URL: https://demoqa.com/radio-button

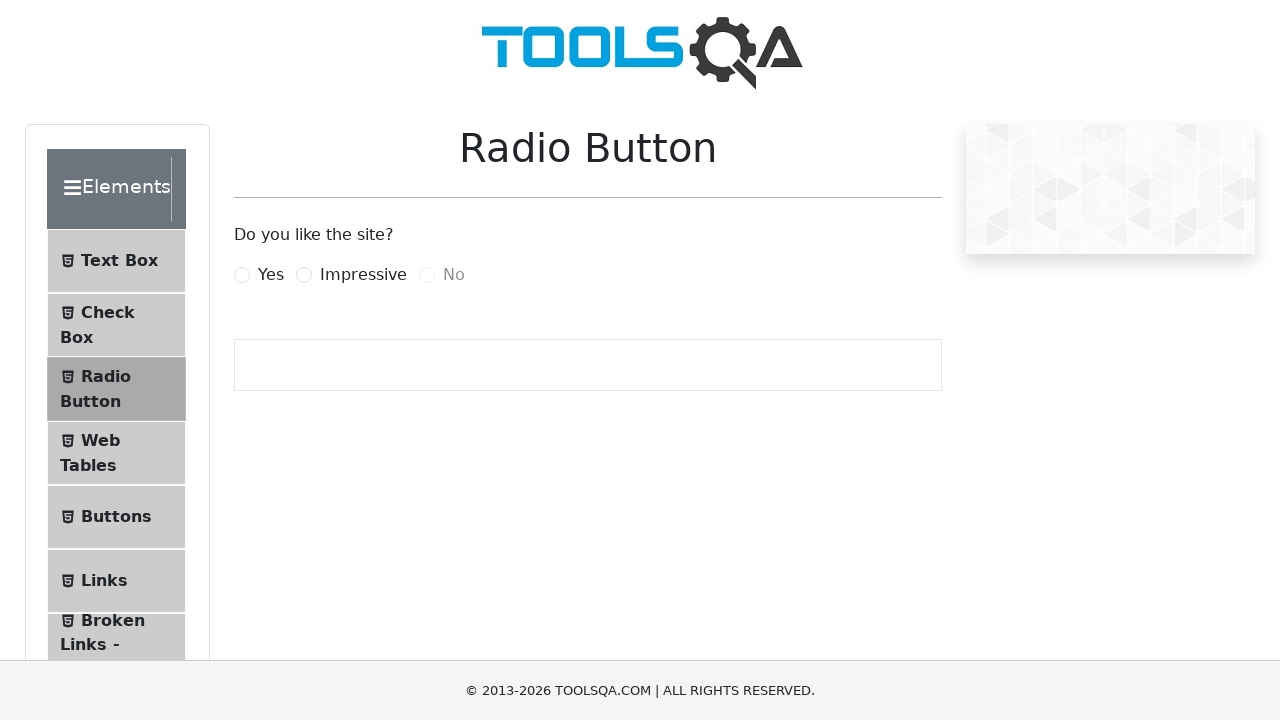

Clicked the 'Impressive' radio button label at (363, 275) on xpath=//input[@type='radio']/following-sibling::label[contains(., 'Impressive')]
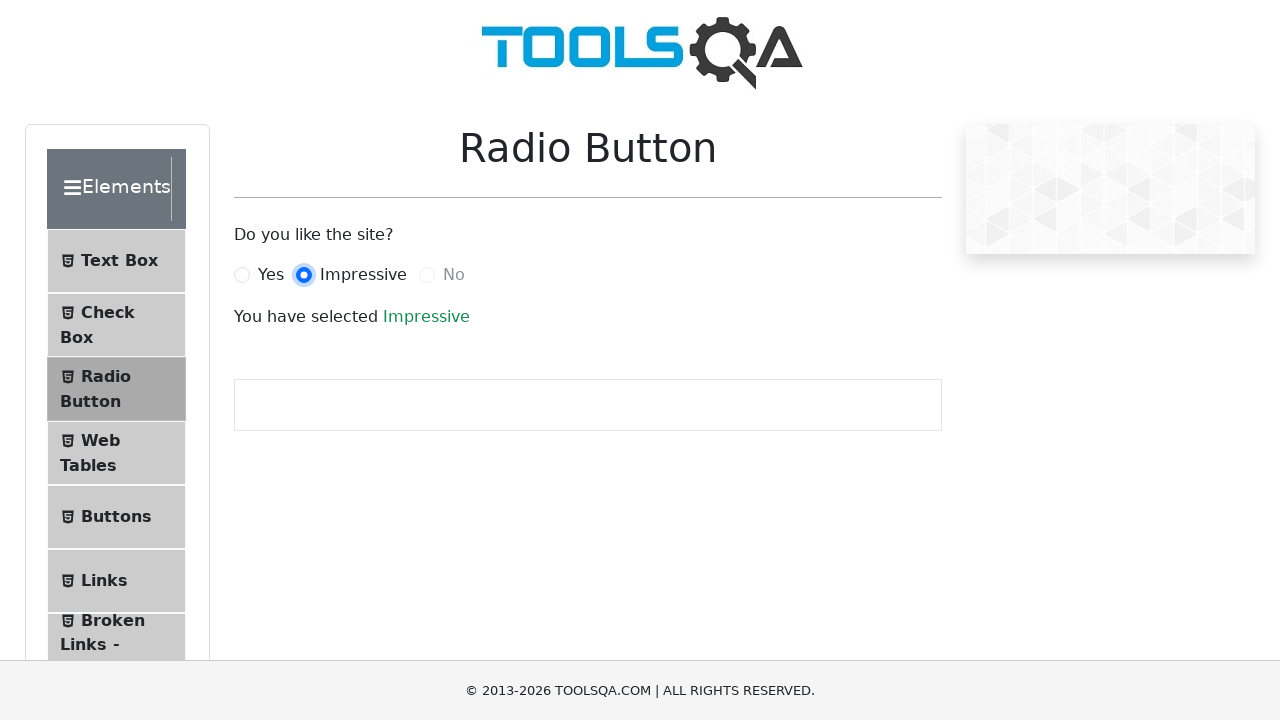

Waited for success message to appear
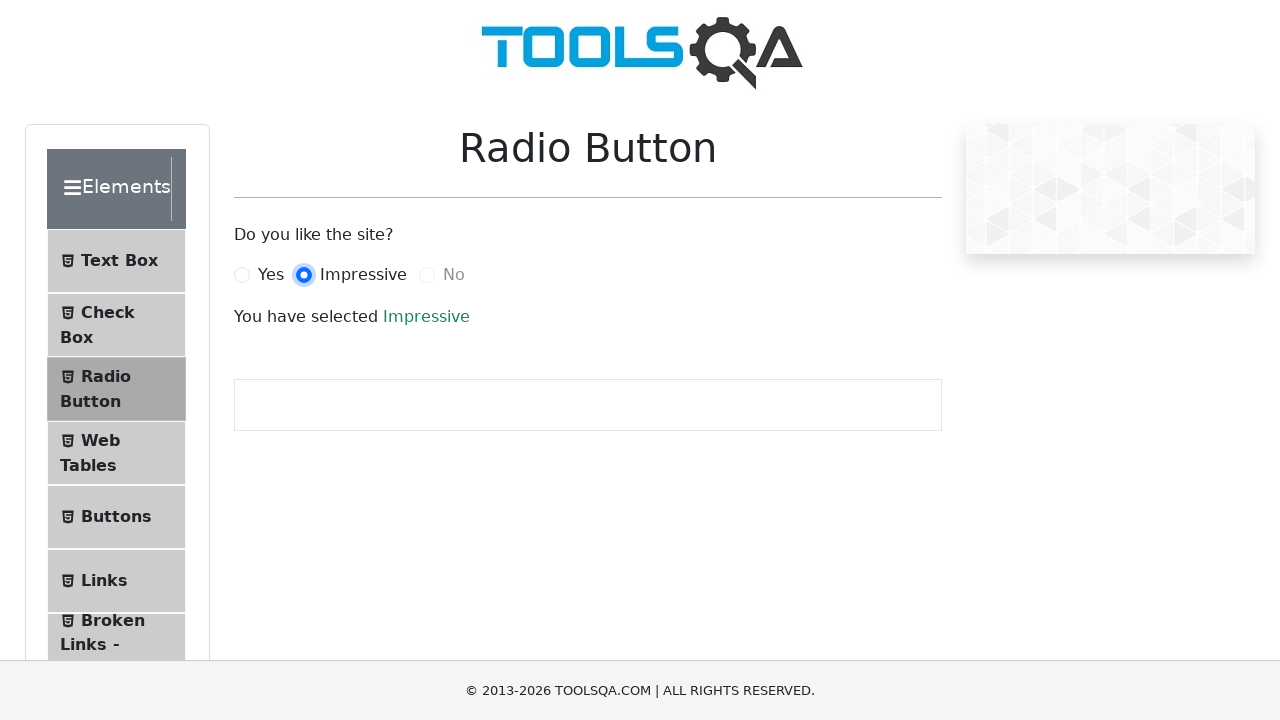

Retrieved success message text
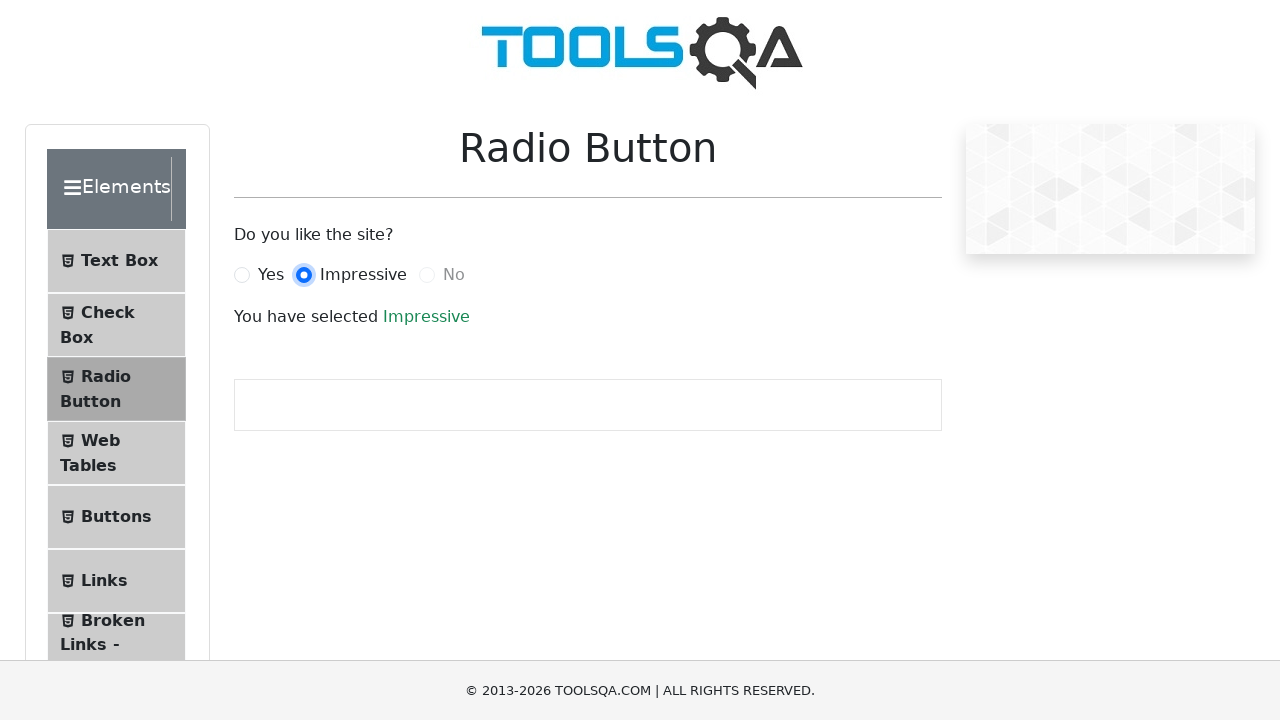

Verified success message displays 'Impressive'
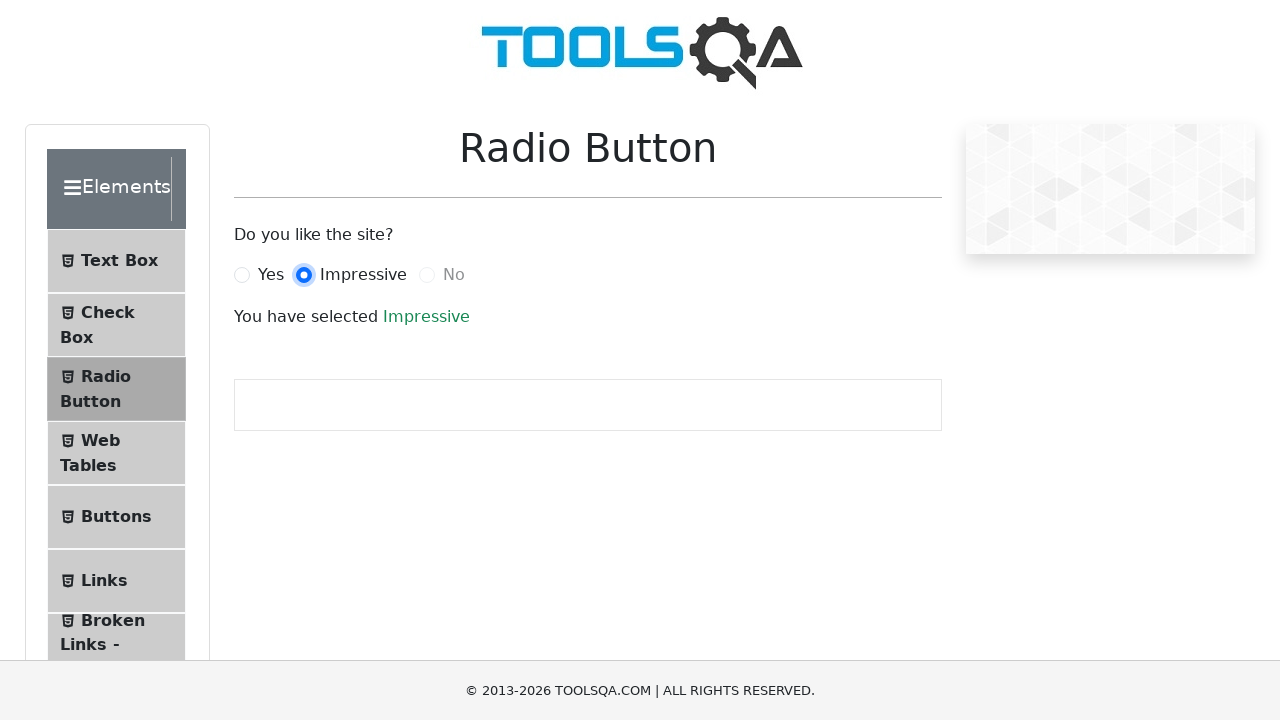

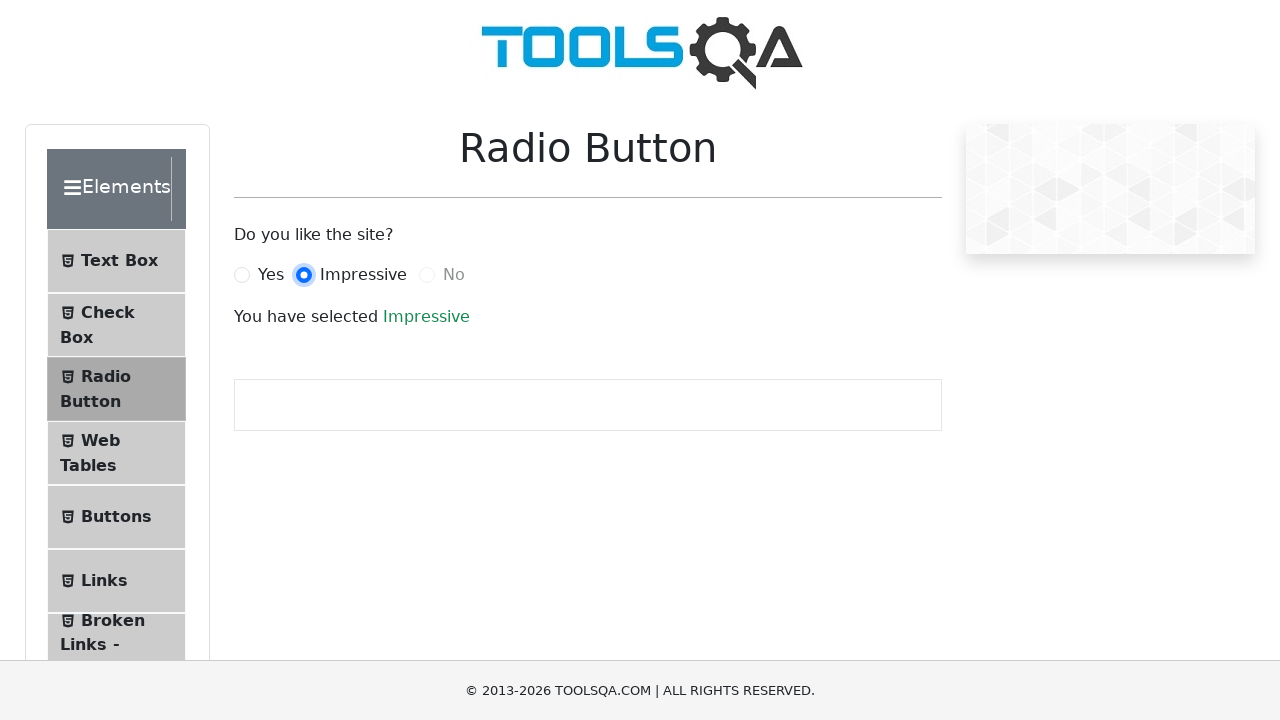